Clicks the green success button multiple times and verifies the font family remains consistent

Starting URL: https://the-internet.herokuapp.com/challenging_dom

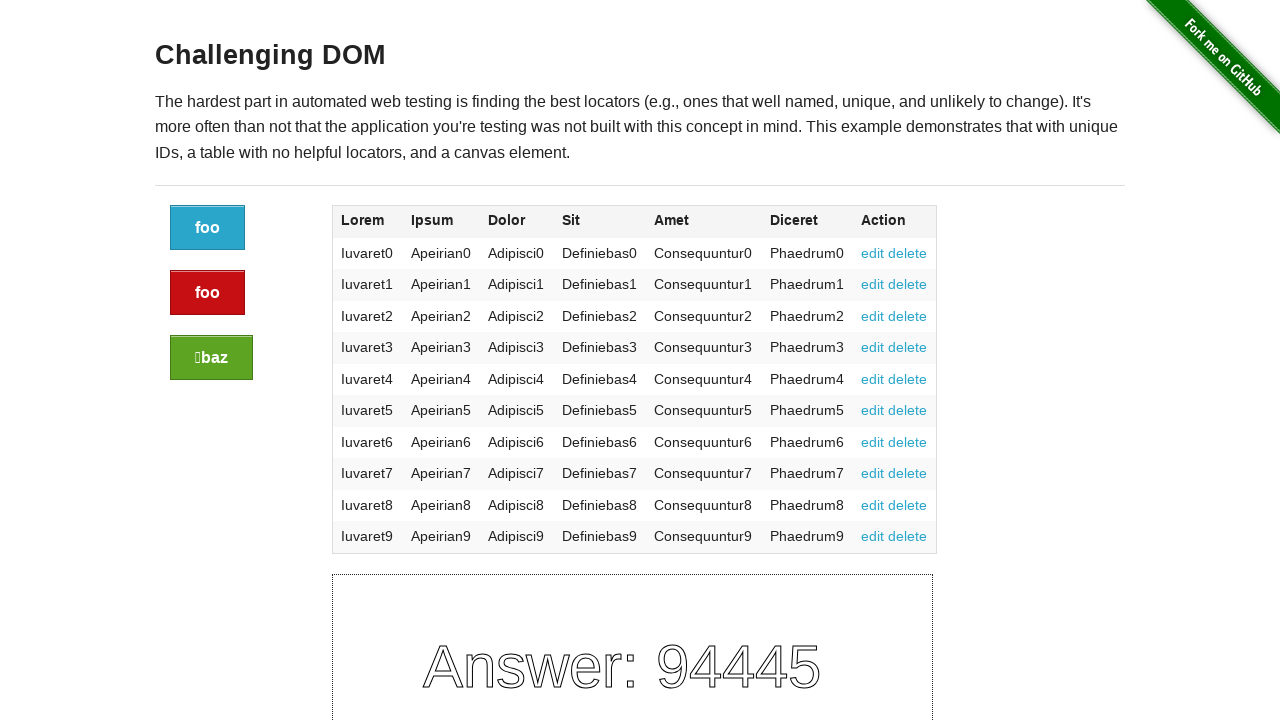

Located green success button element
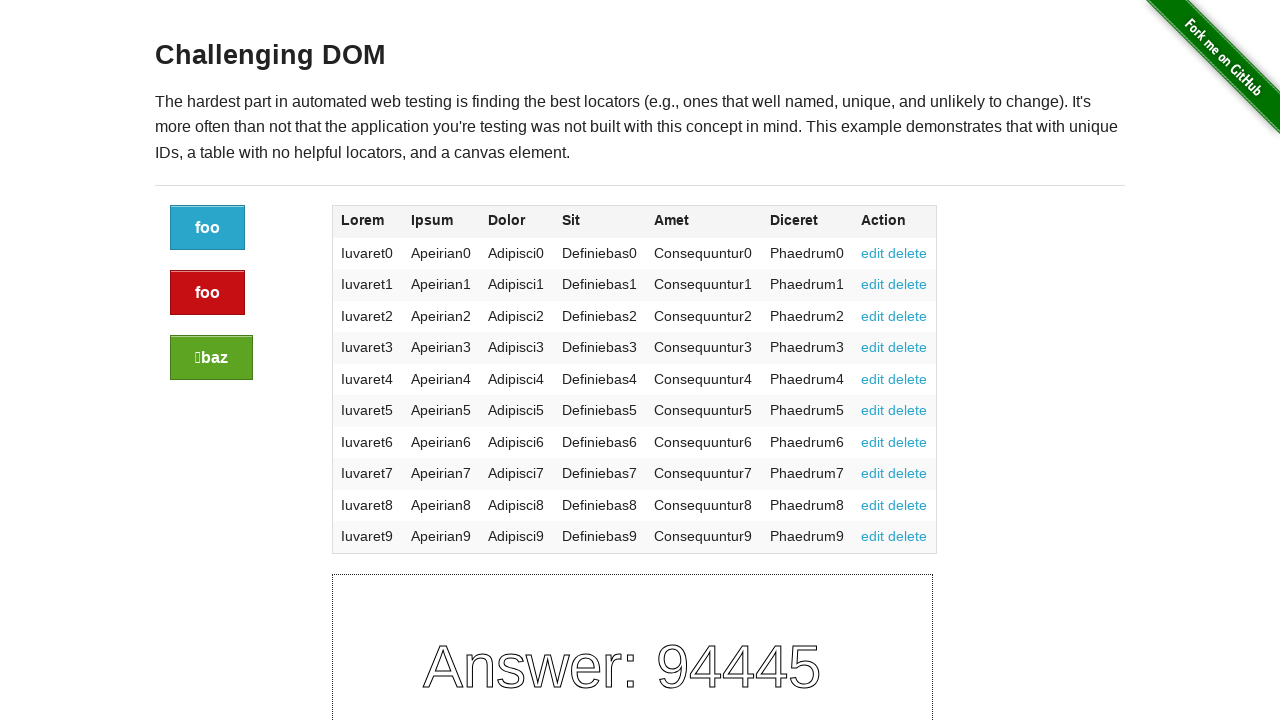

Retrieved font family from green button (iteration 1): "Helvetica Neue", Helvetica, Helvetica, Arial, sans-serif
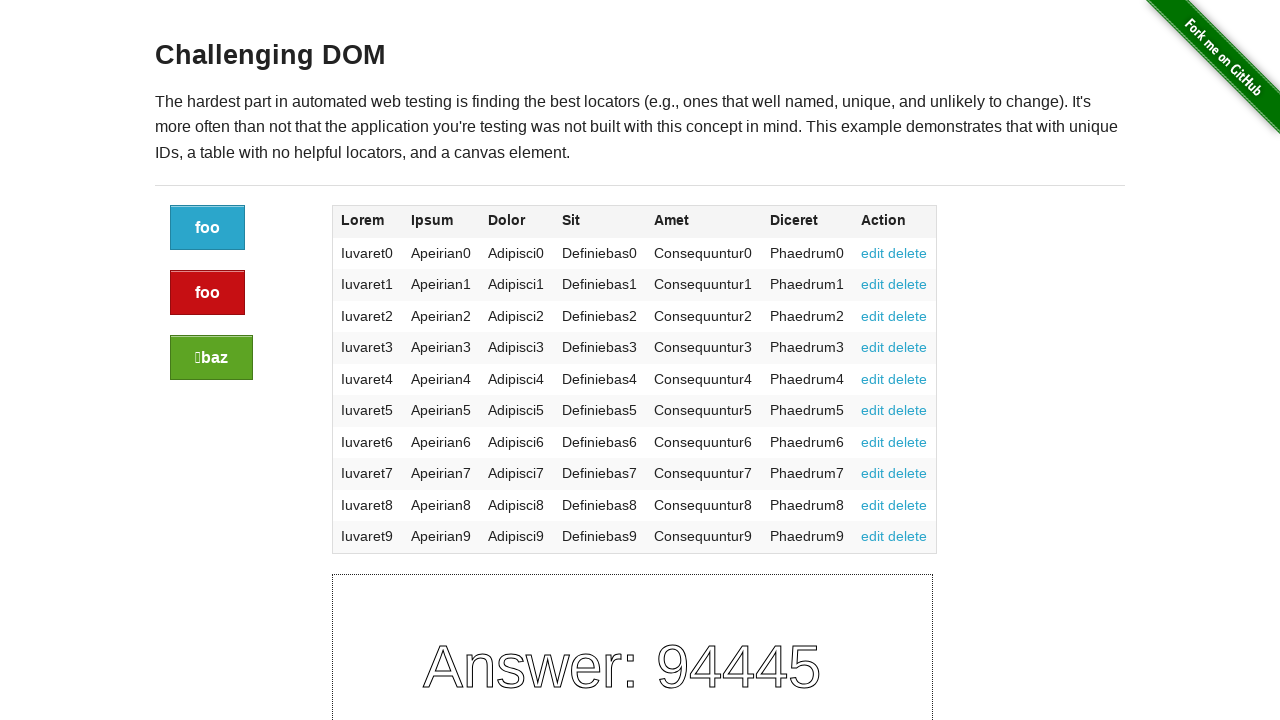

Asserted font family contains 'Helvetica Neue' (iteration 1)
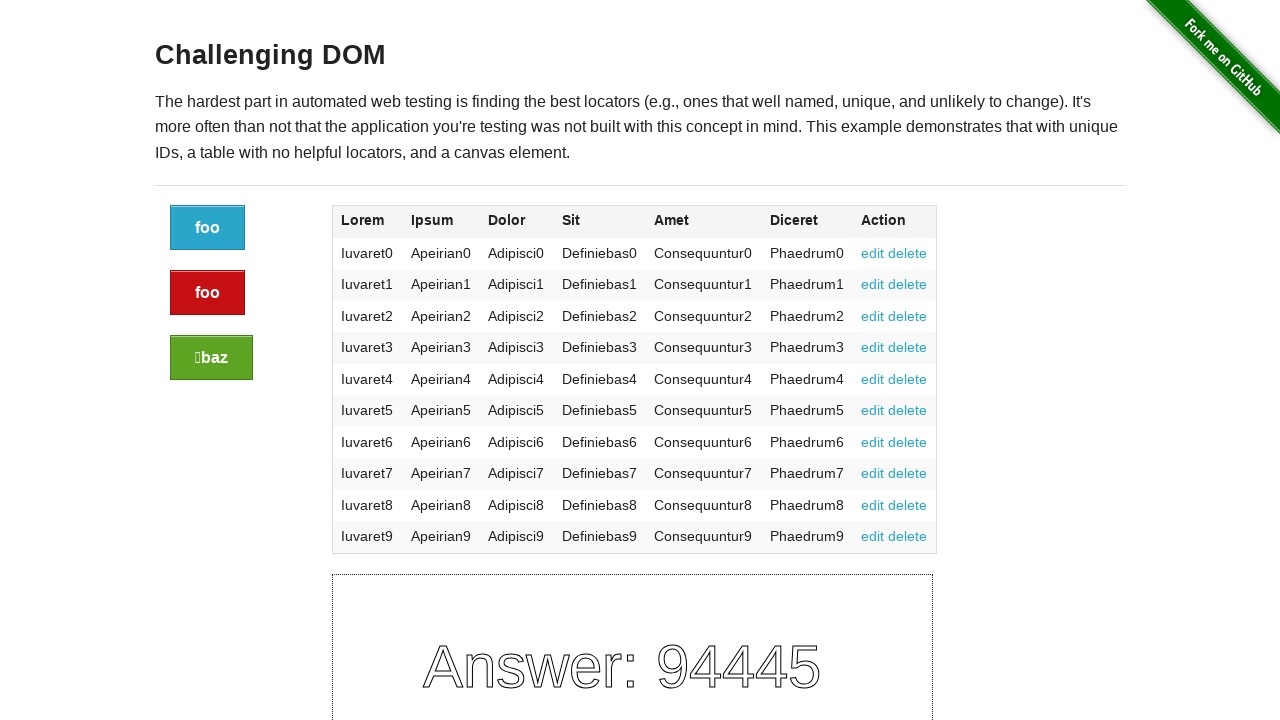

Clicked green success button (iteration 1) at (212, 358) on .button.success
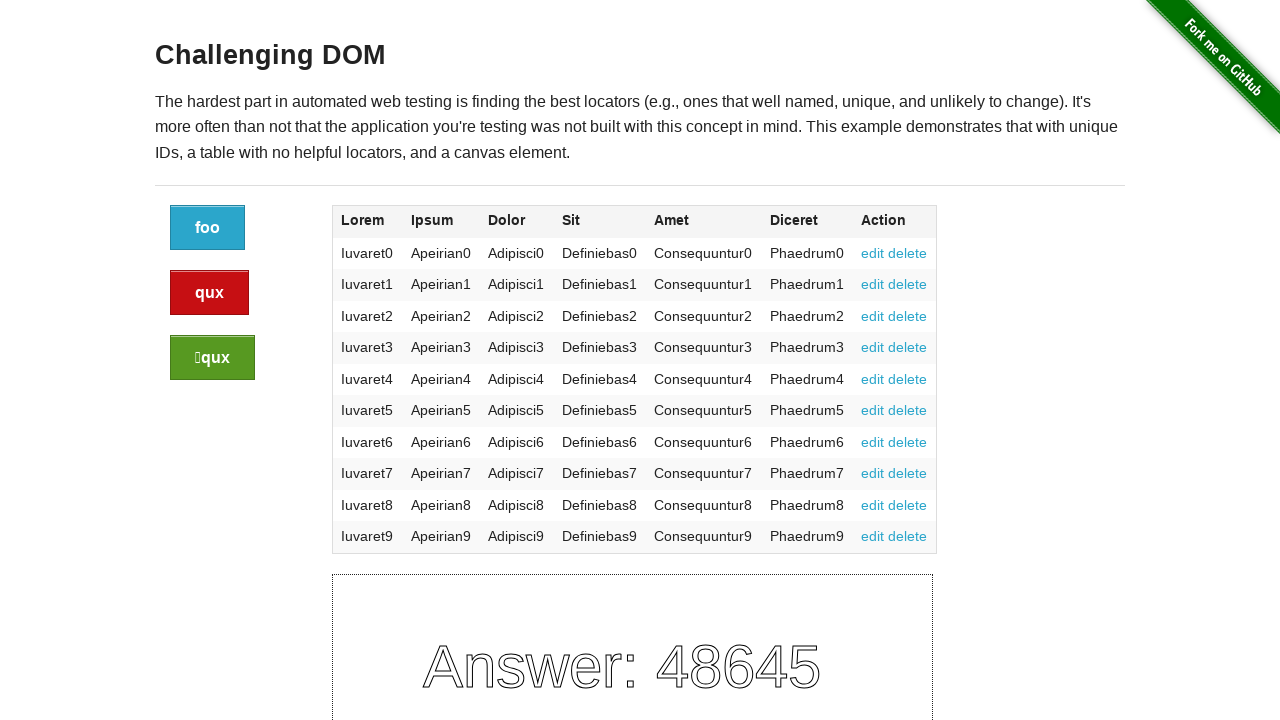

Retrieved font family from green button (iteration 2): "Helvetica Neue", Helvetica, Helvetica, Arial, sans-serif
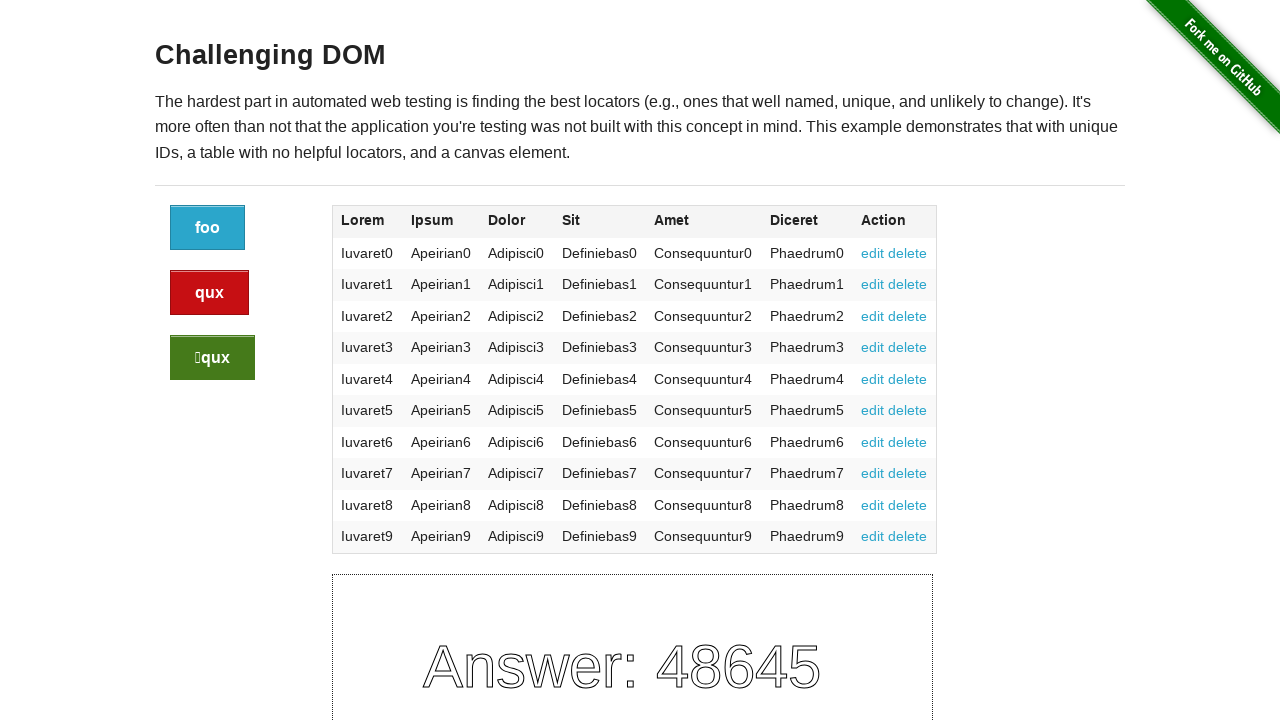

Asserted font family contains 'Helvetica Neue' (iteration 2)
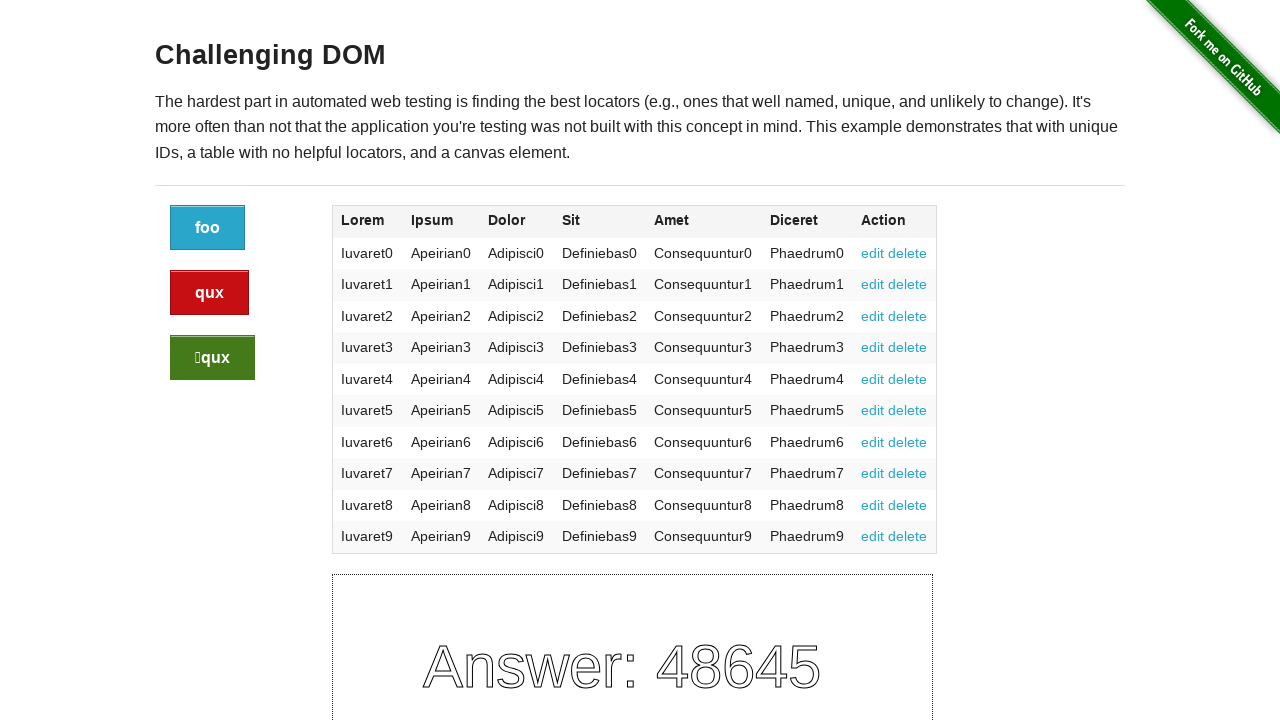

Clicked green success button (iteration 2) at (212, 358) on .button.success
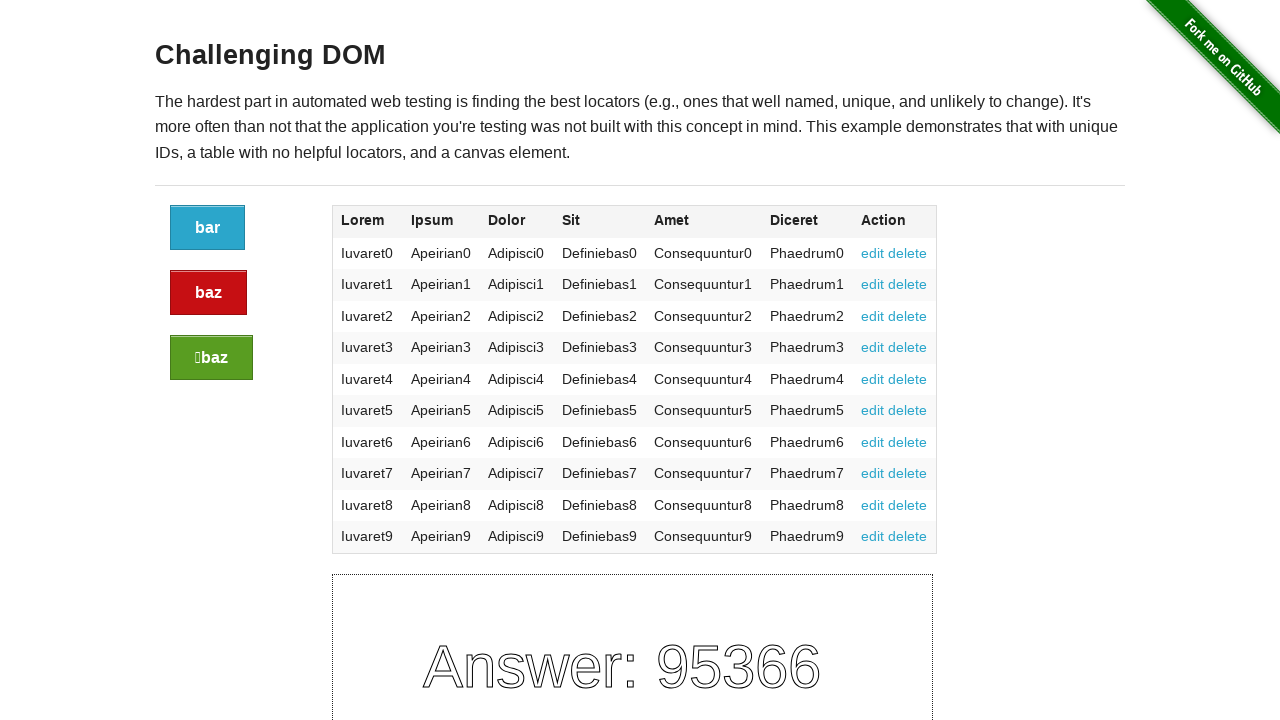

Retrieved font family from green button (iteration 3): "Helvetica Neue", Helvetica, Helvetica, Arial, sans-serif
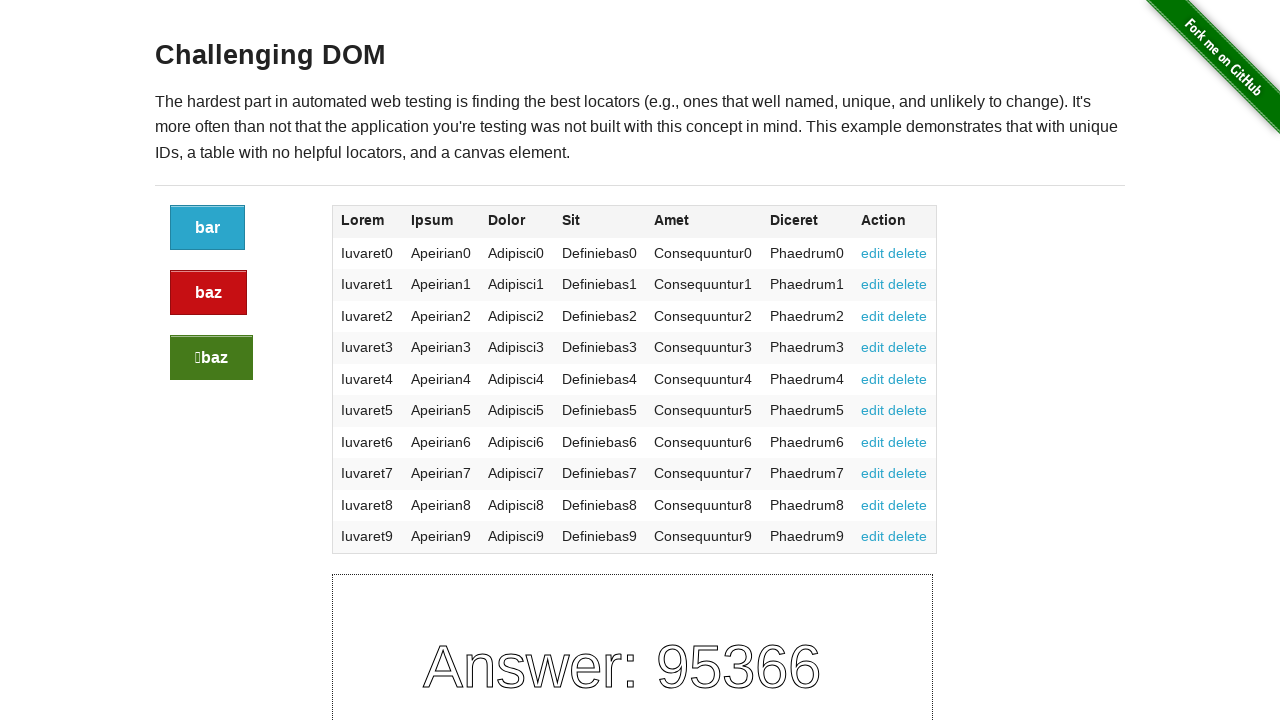

Asserted font family contains 'Helvetica Neue' (iteration 3)
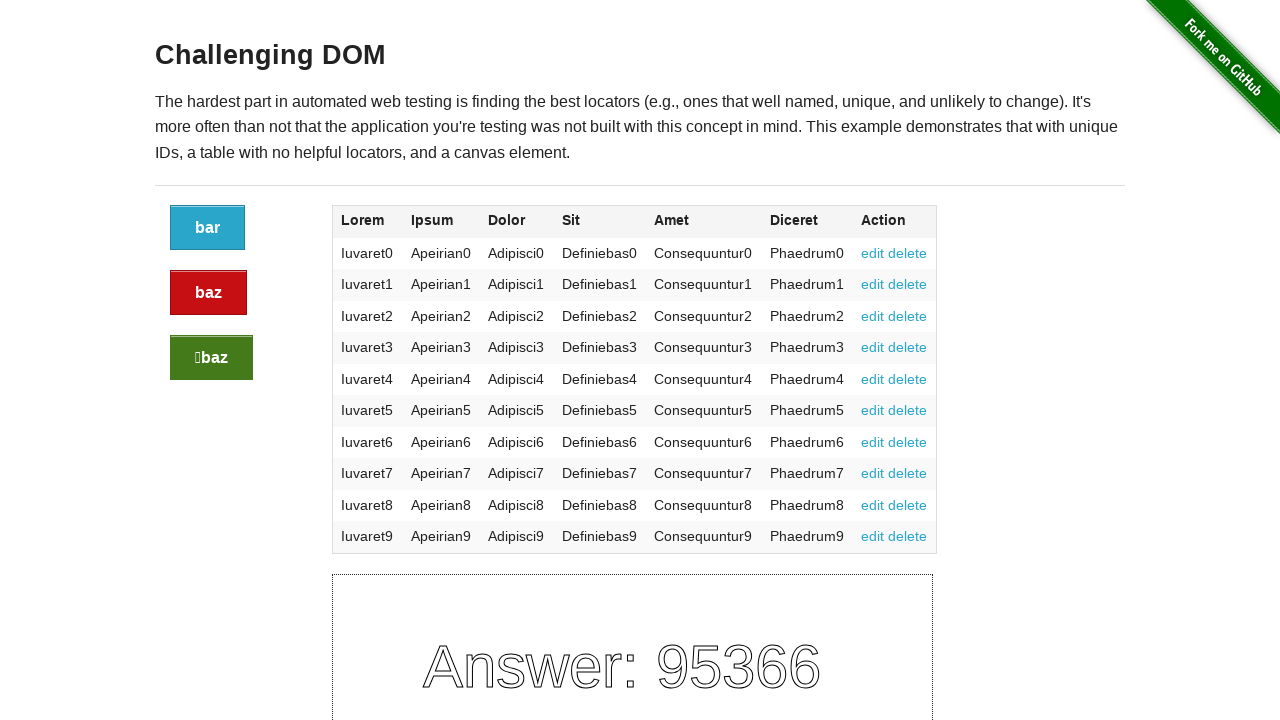

Clicked green success button (iteration 3) at (212, 358) on .button.success
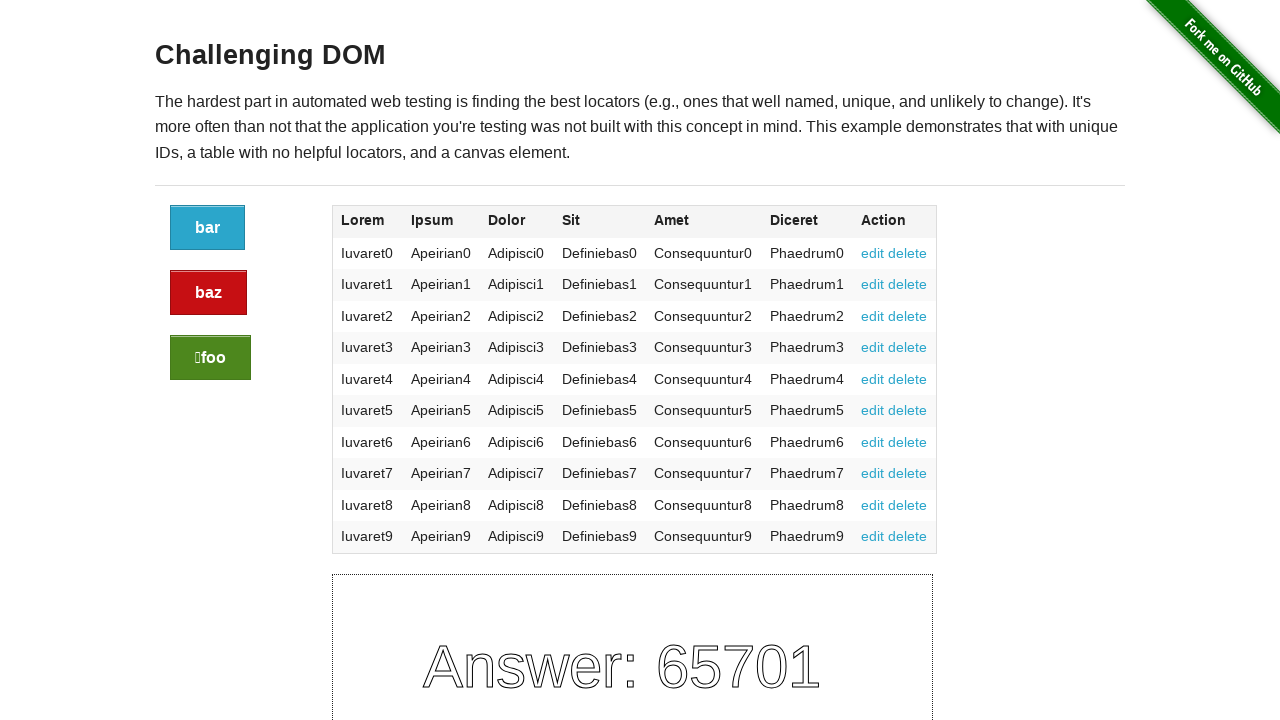

Retrieved font family from green button (iteration 4): "Helvetica Neue", Helvetica, Helvetica, Arial, sans-serif
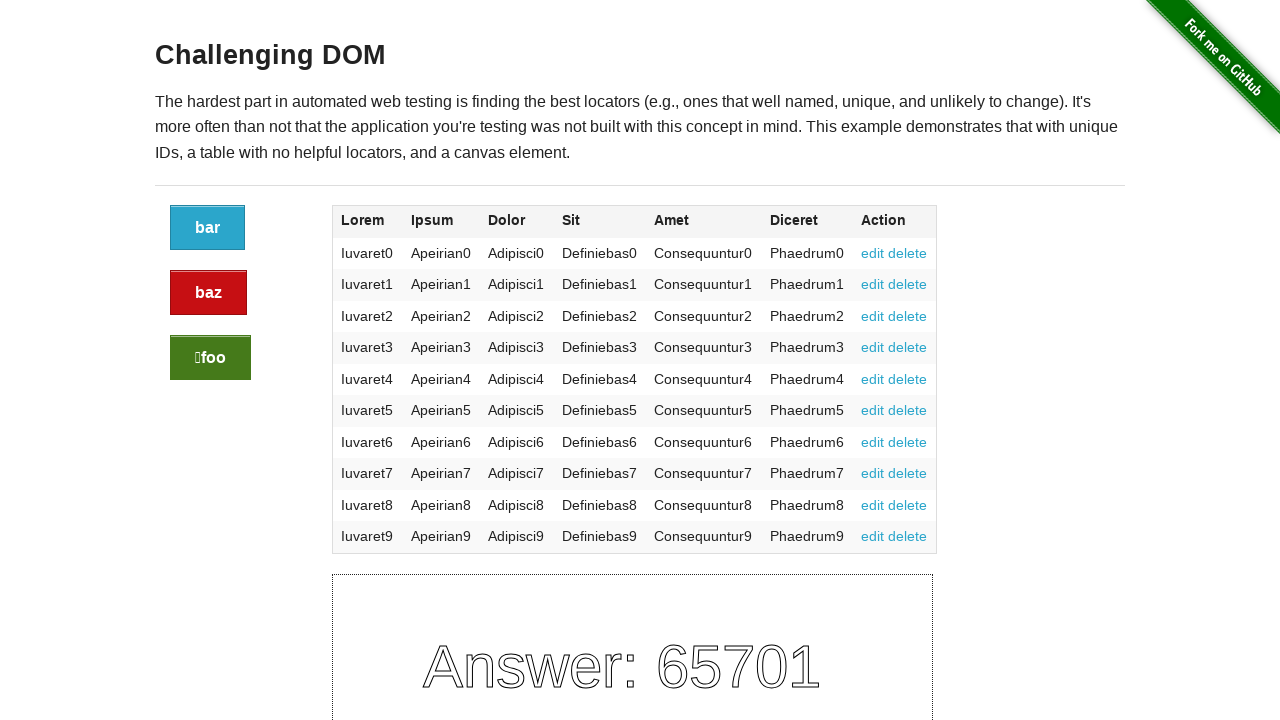

Asserted font family contains 'Helvetica Neue' (iteration 4)
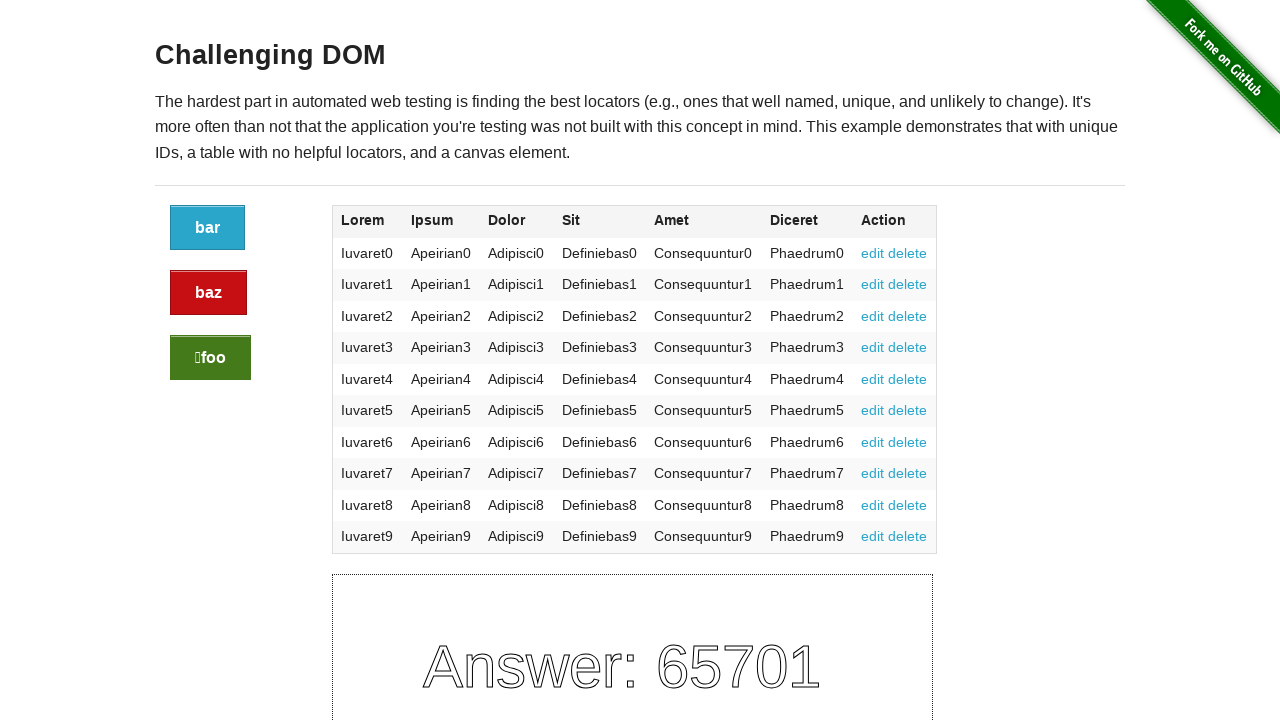

Clicked green success button (iteration 4) at (210, 358) on .button.success
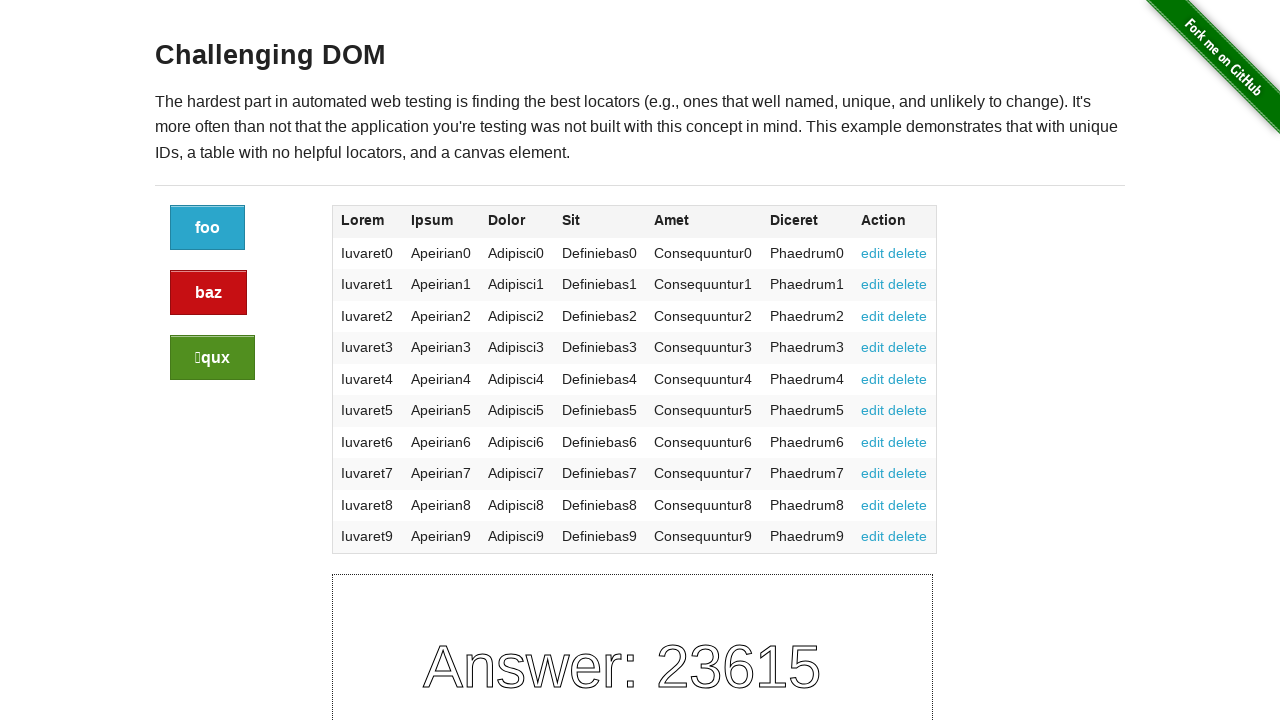

Retrieved font family from green button (iteration 5): "Helvetica Neue", Helvetica, Helvetica, Arial, sans-serif
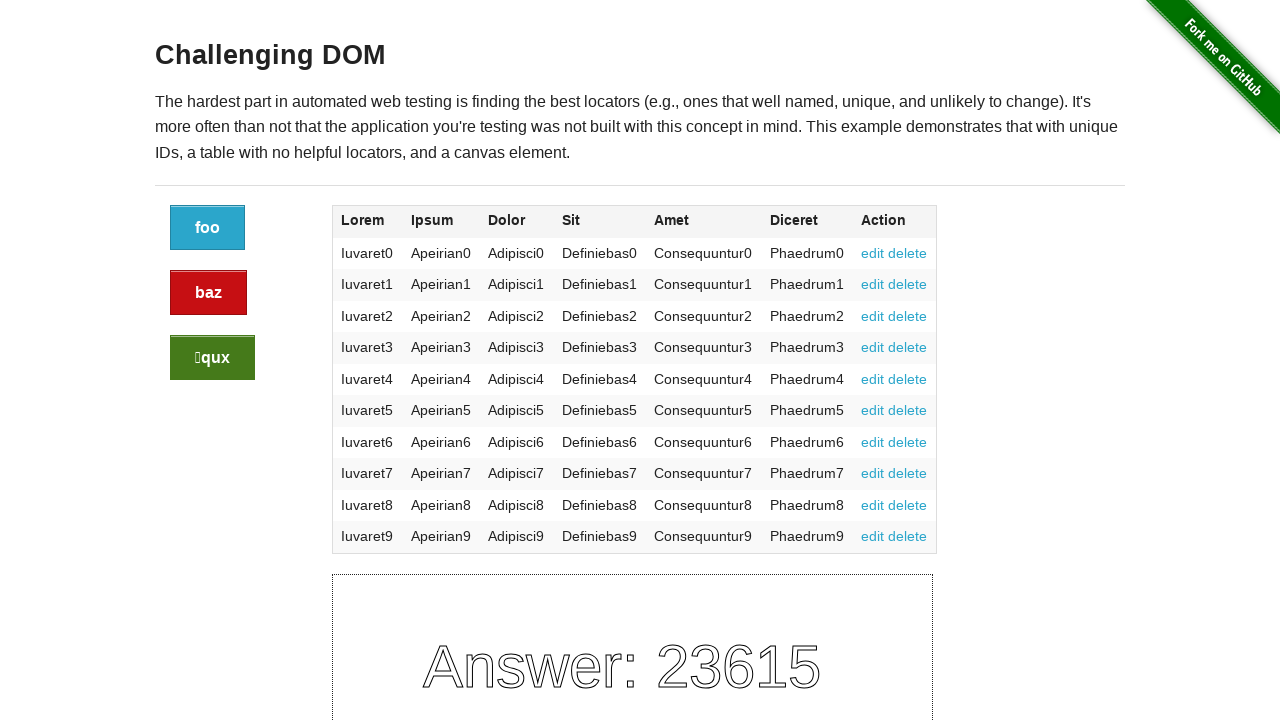

Asserted font family contains 'Helvetica Neue' (iteration 5)
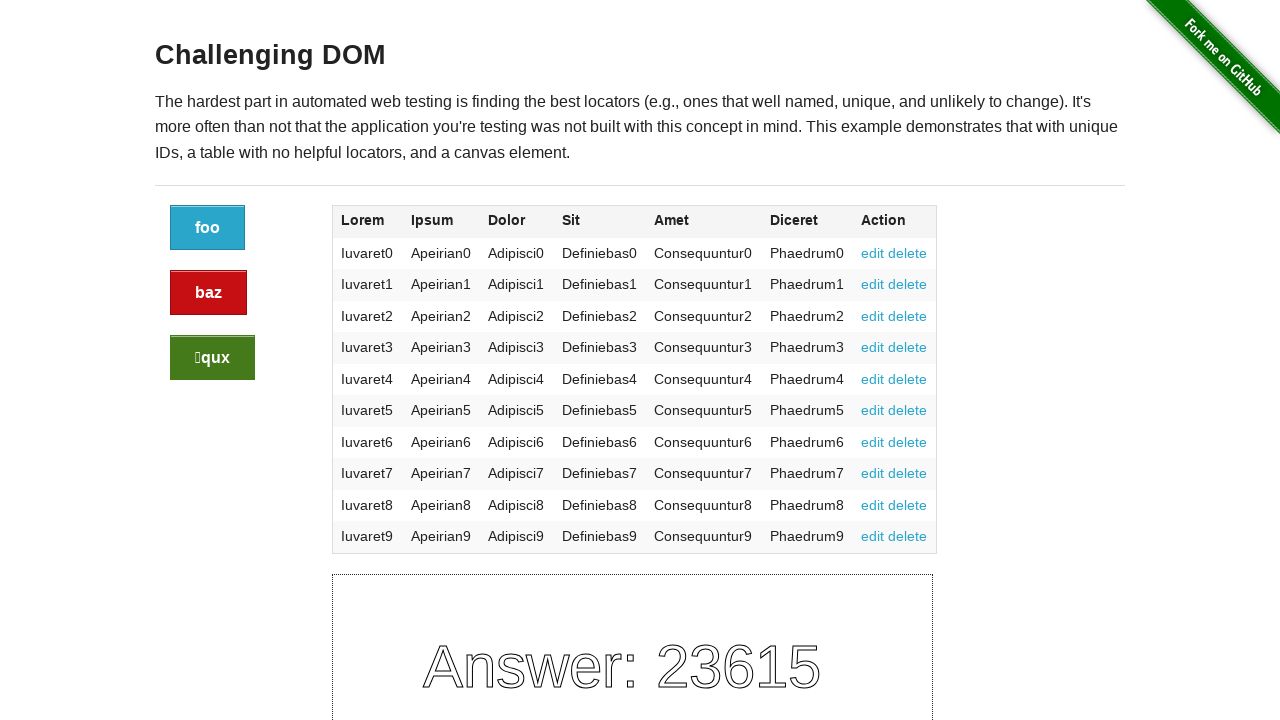

Clicked green success button (iteration 5) at (212, 358) on .button.success
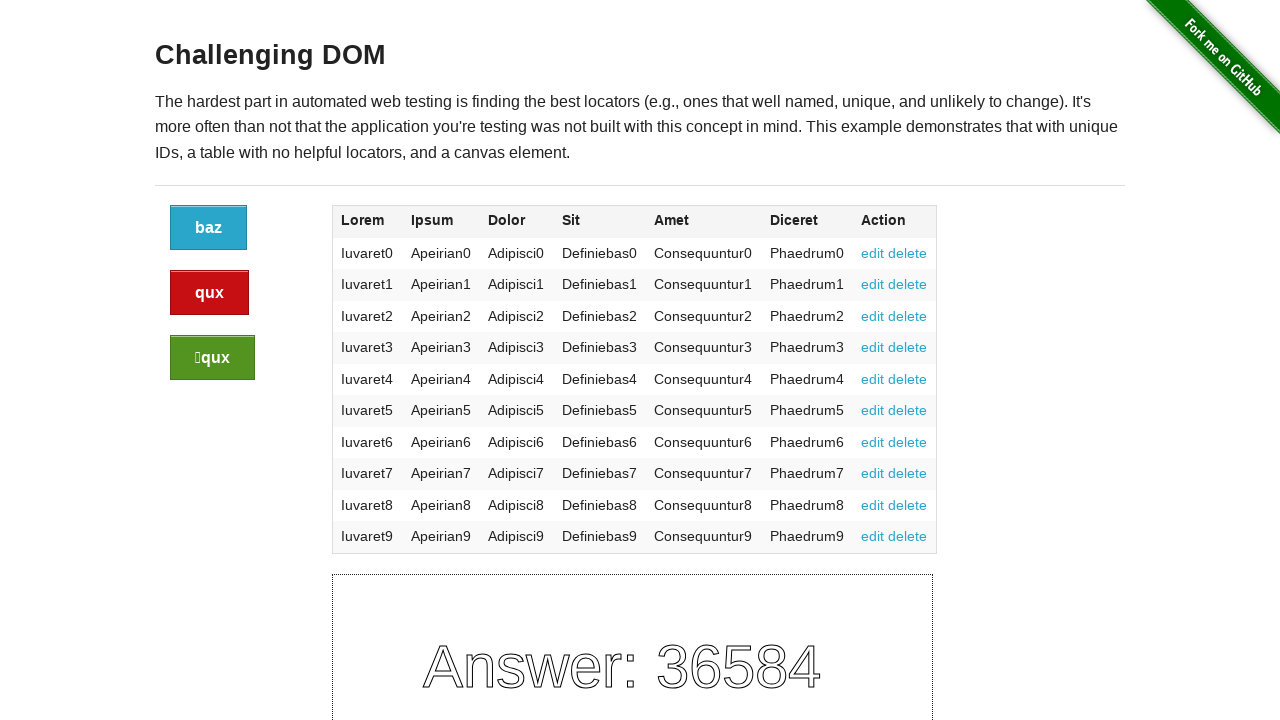

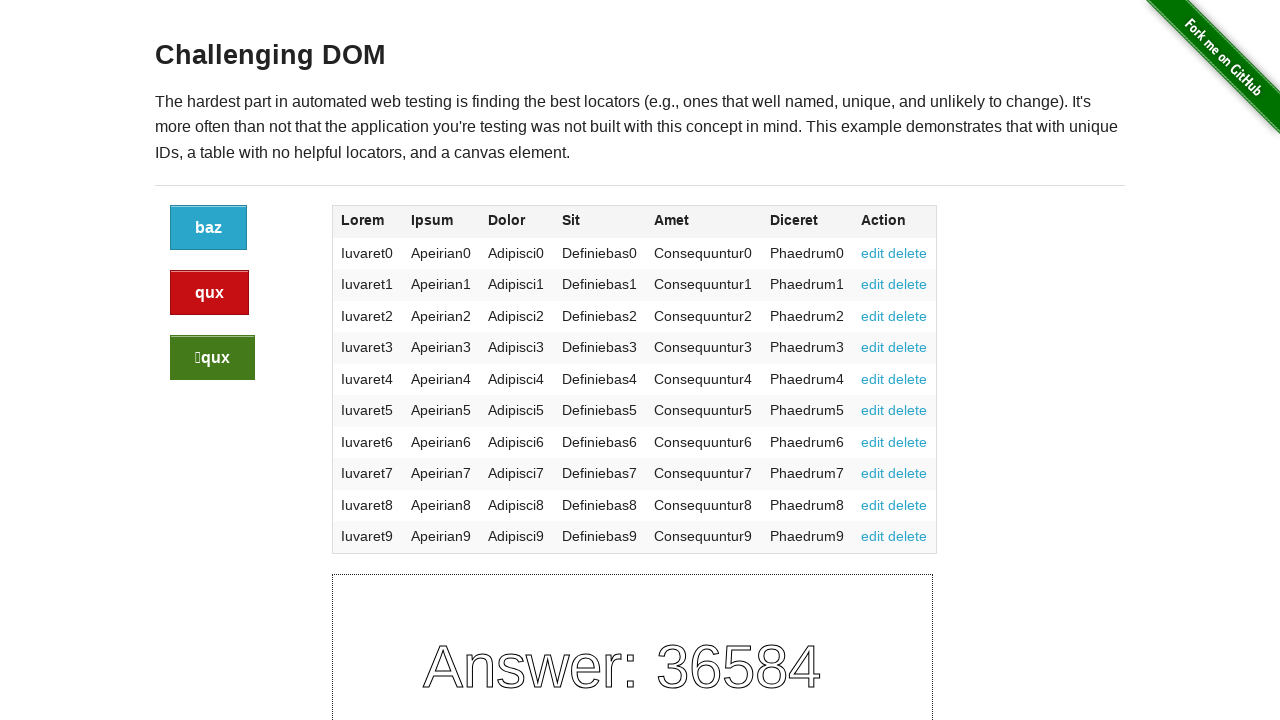